Tests selecting a country from a Bootstrap-style dropdown (Select2) by clicking to open the dropdown and selecting a specific country option

Starting URL: https://www.dummyticket.com/dummy-ticket-for-visa-application/

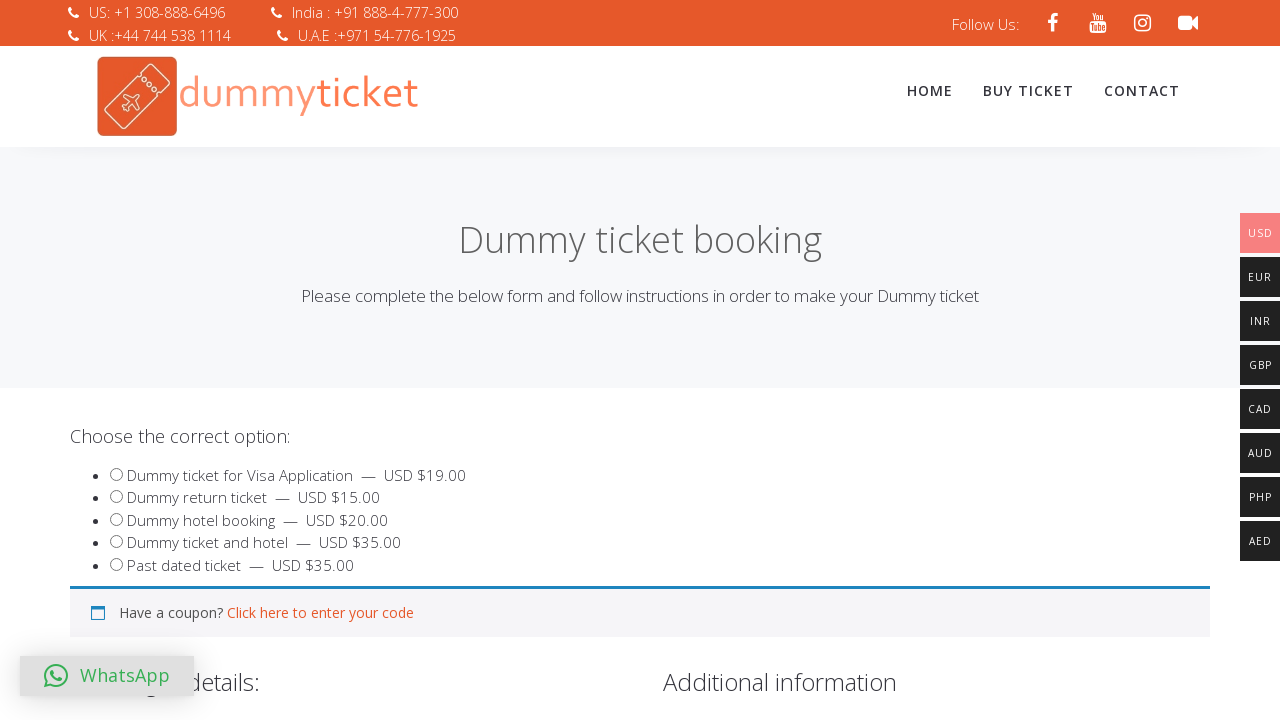

Set viewport to 1920x1080
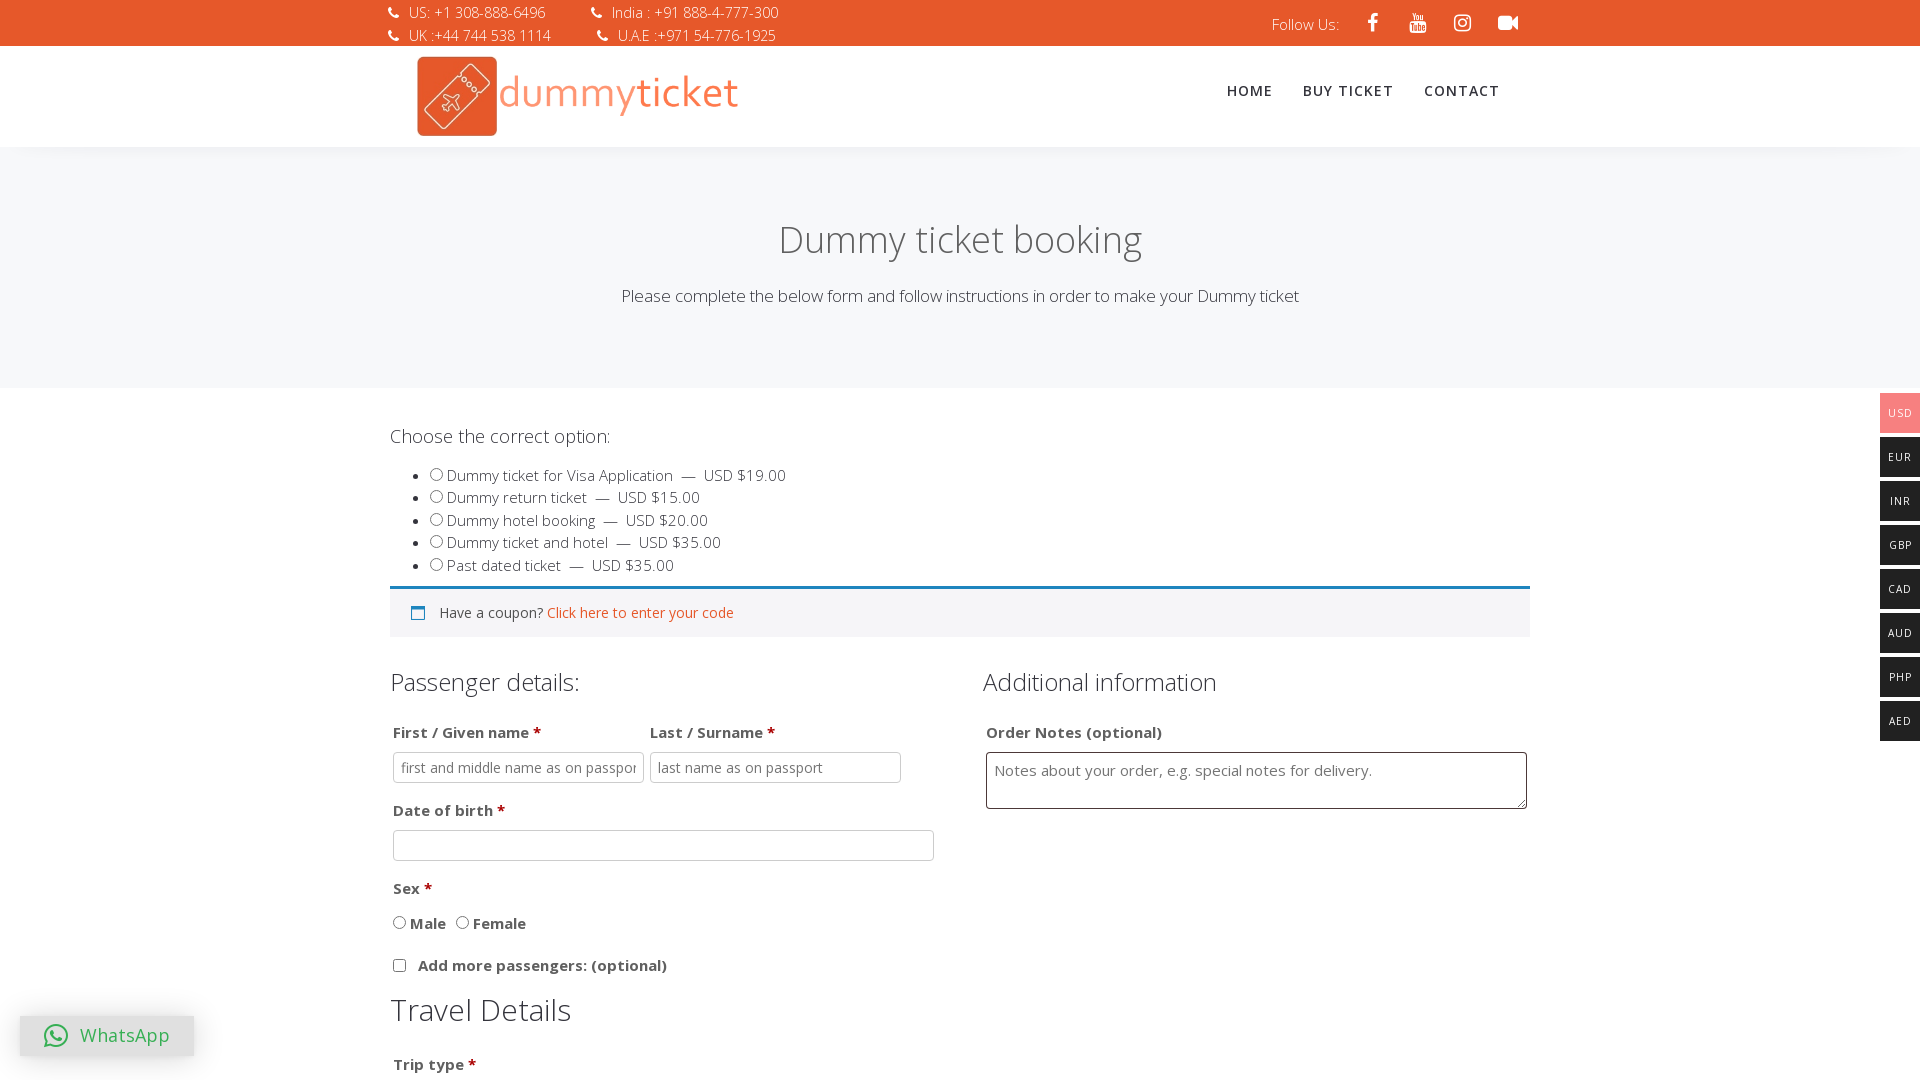

Clicked on country dropdown to open it at (664, 540) on span#select2-billing_country-container
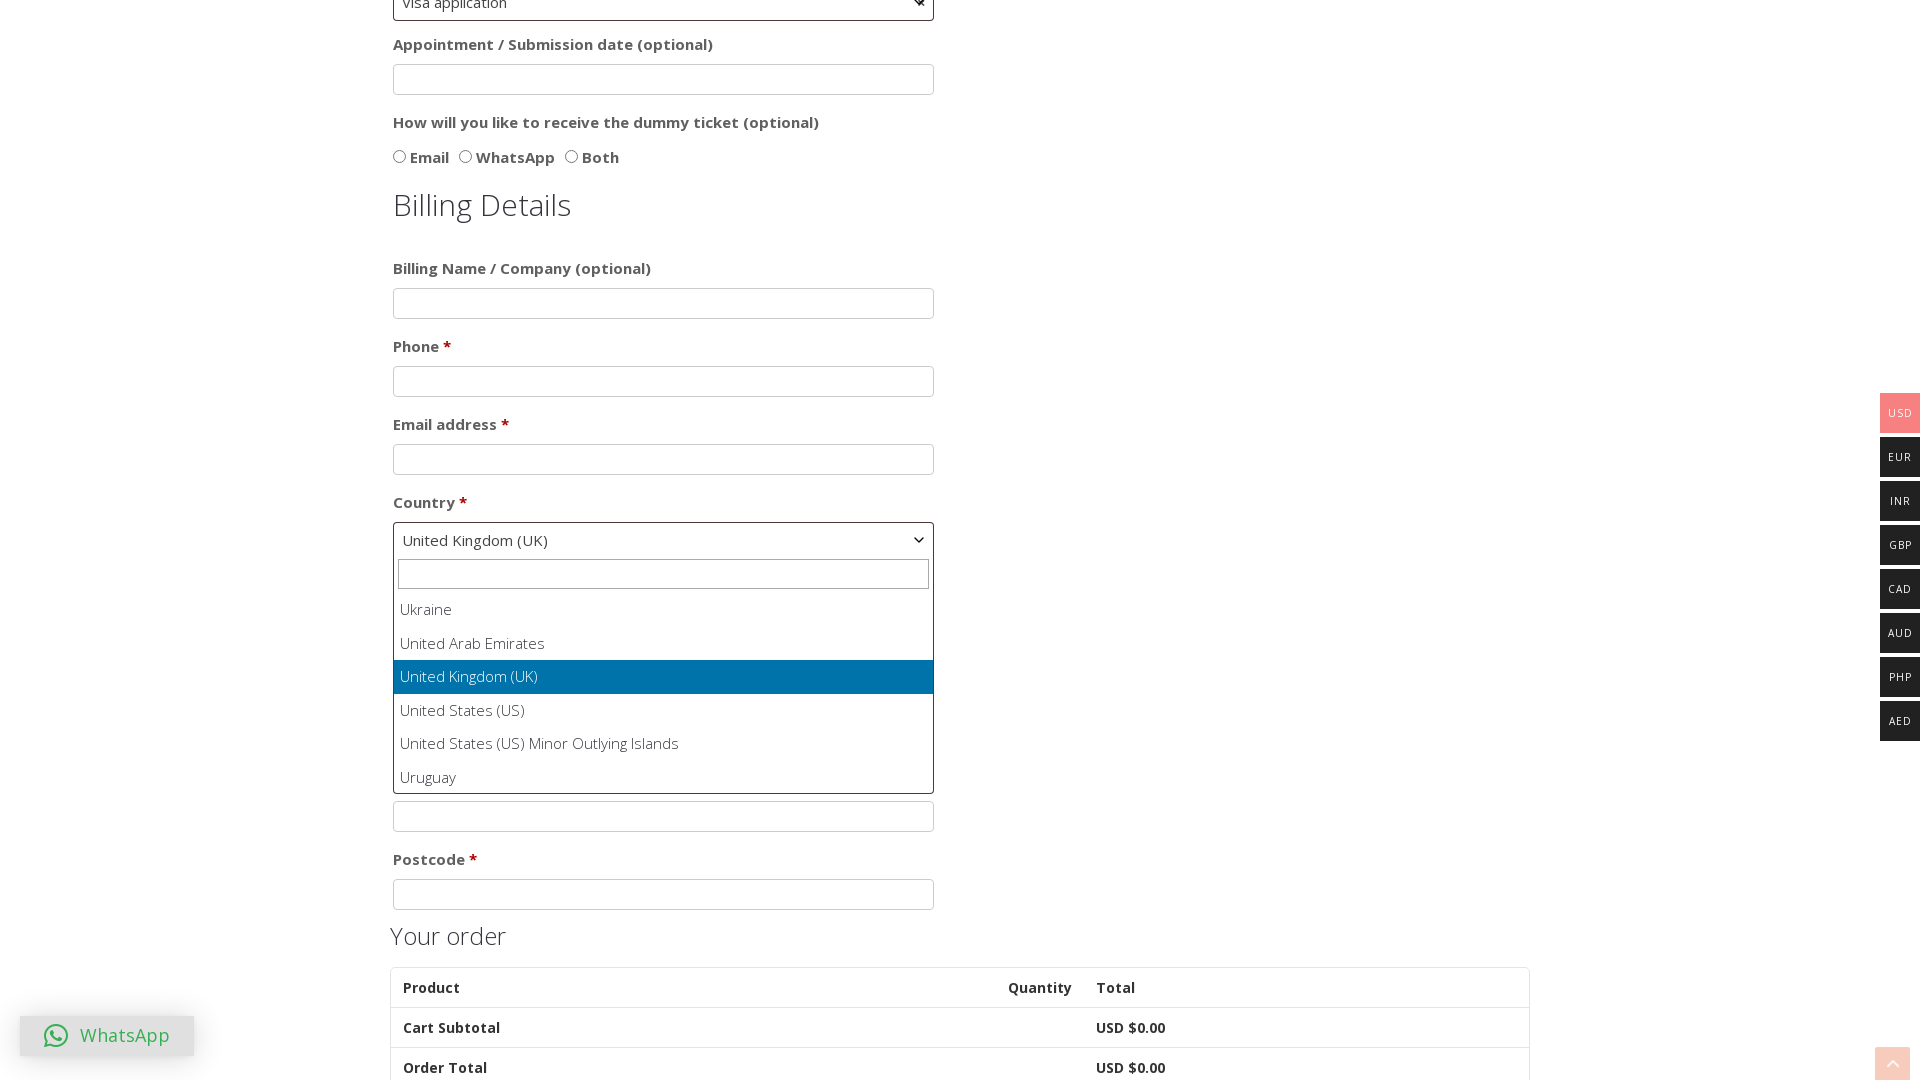

Dropdown options appeared
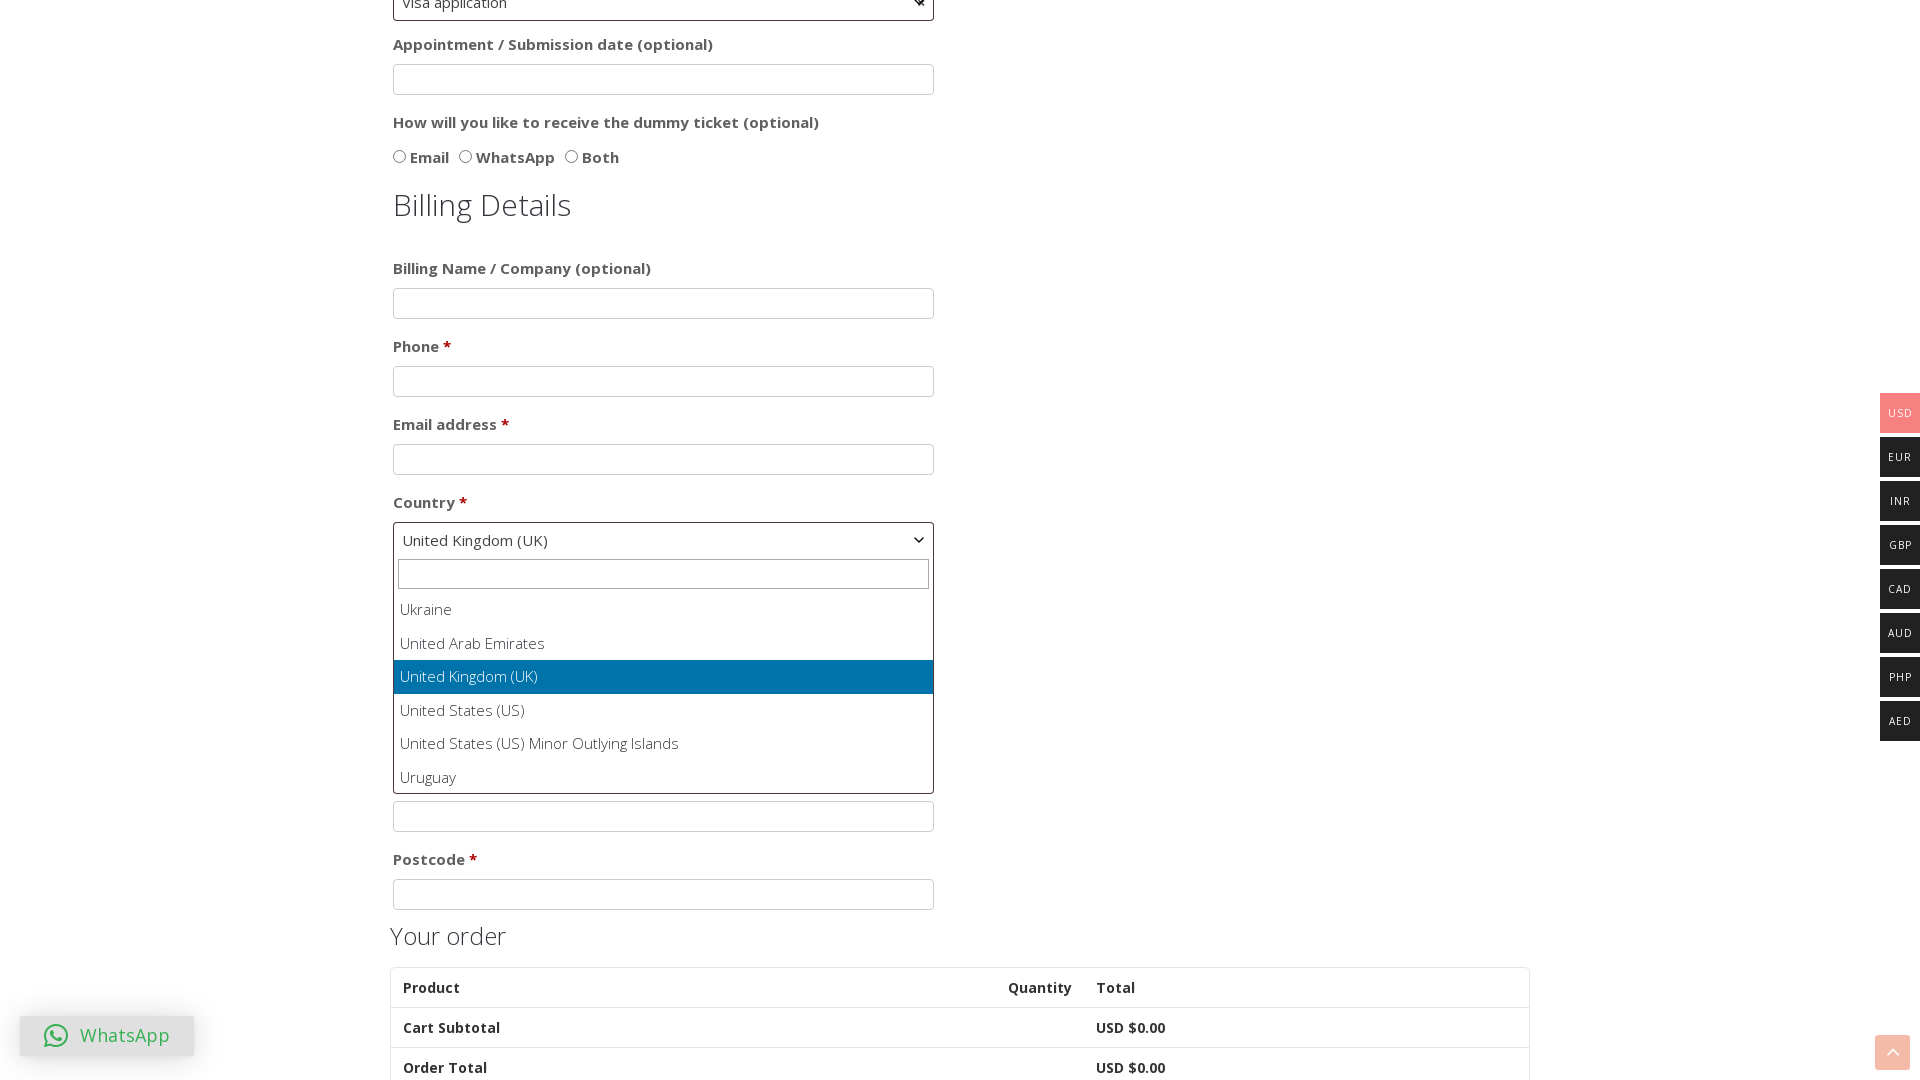

Selected Nigeria from the country dropdown at (664, 693) on ul#select2-billing_country-results li:has-text('Nigeria')
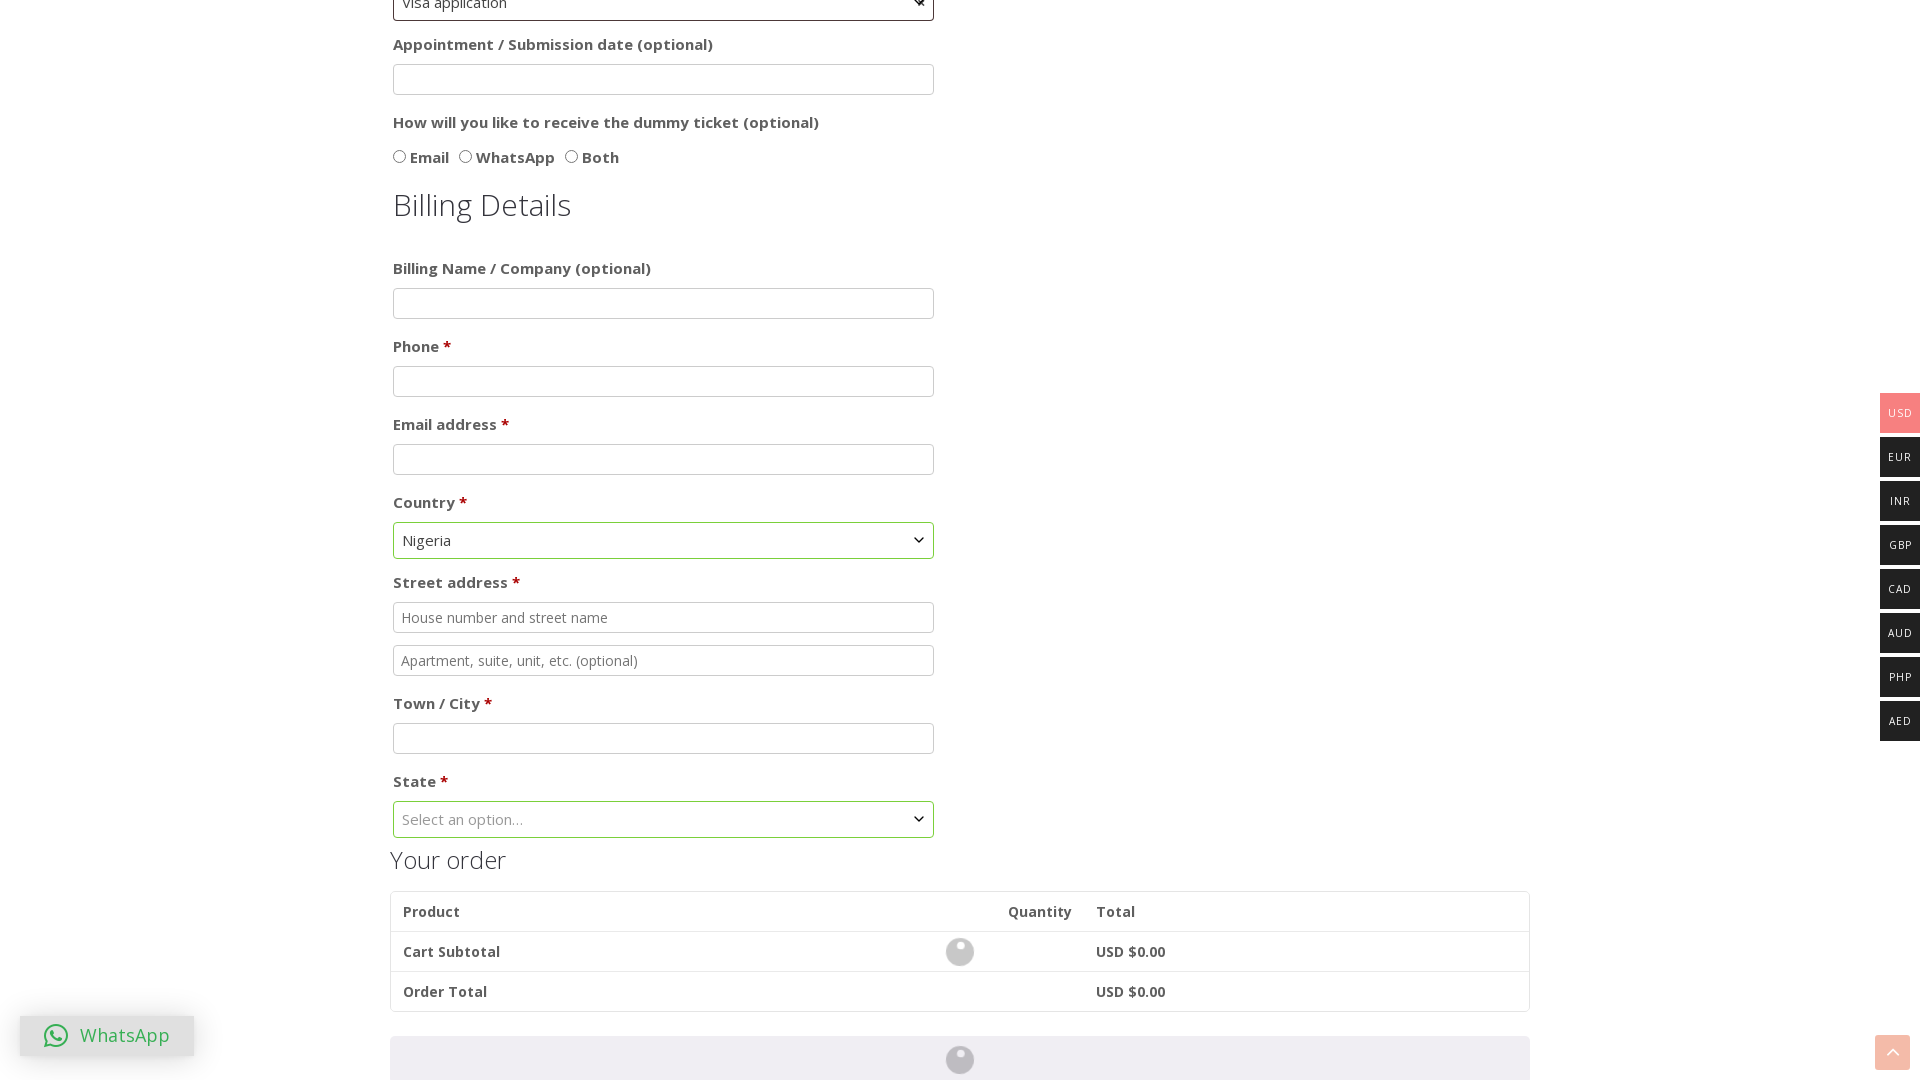

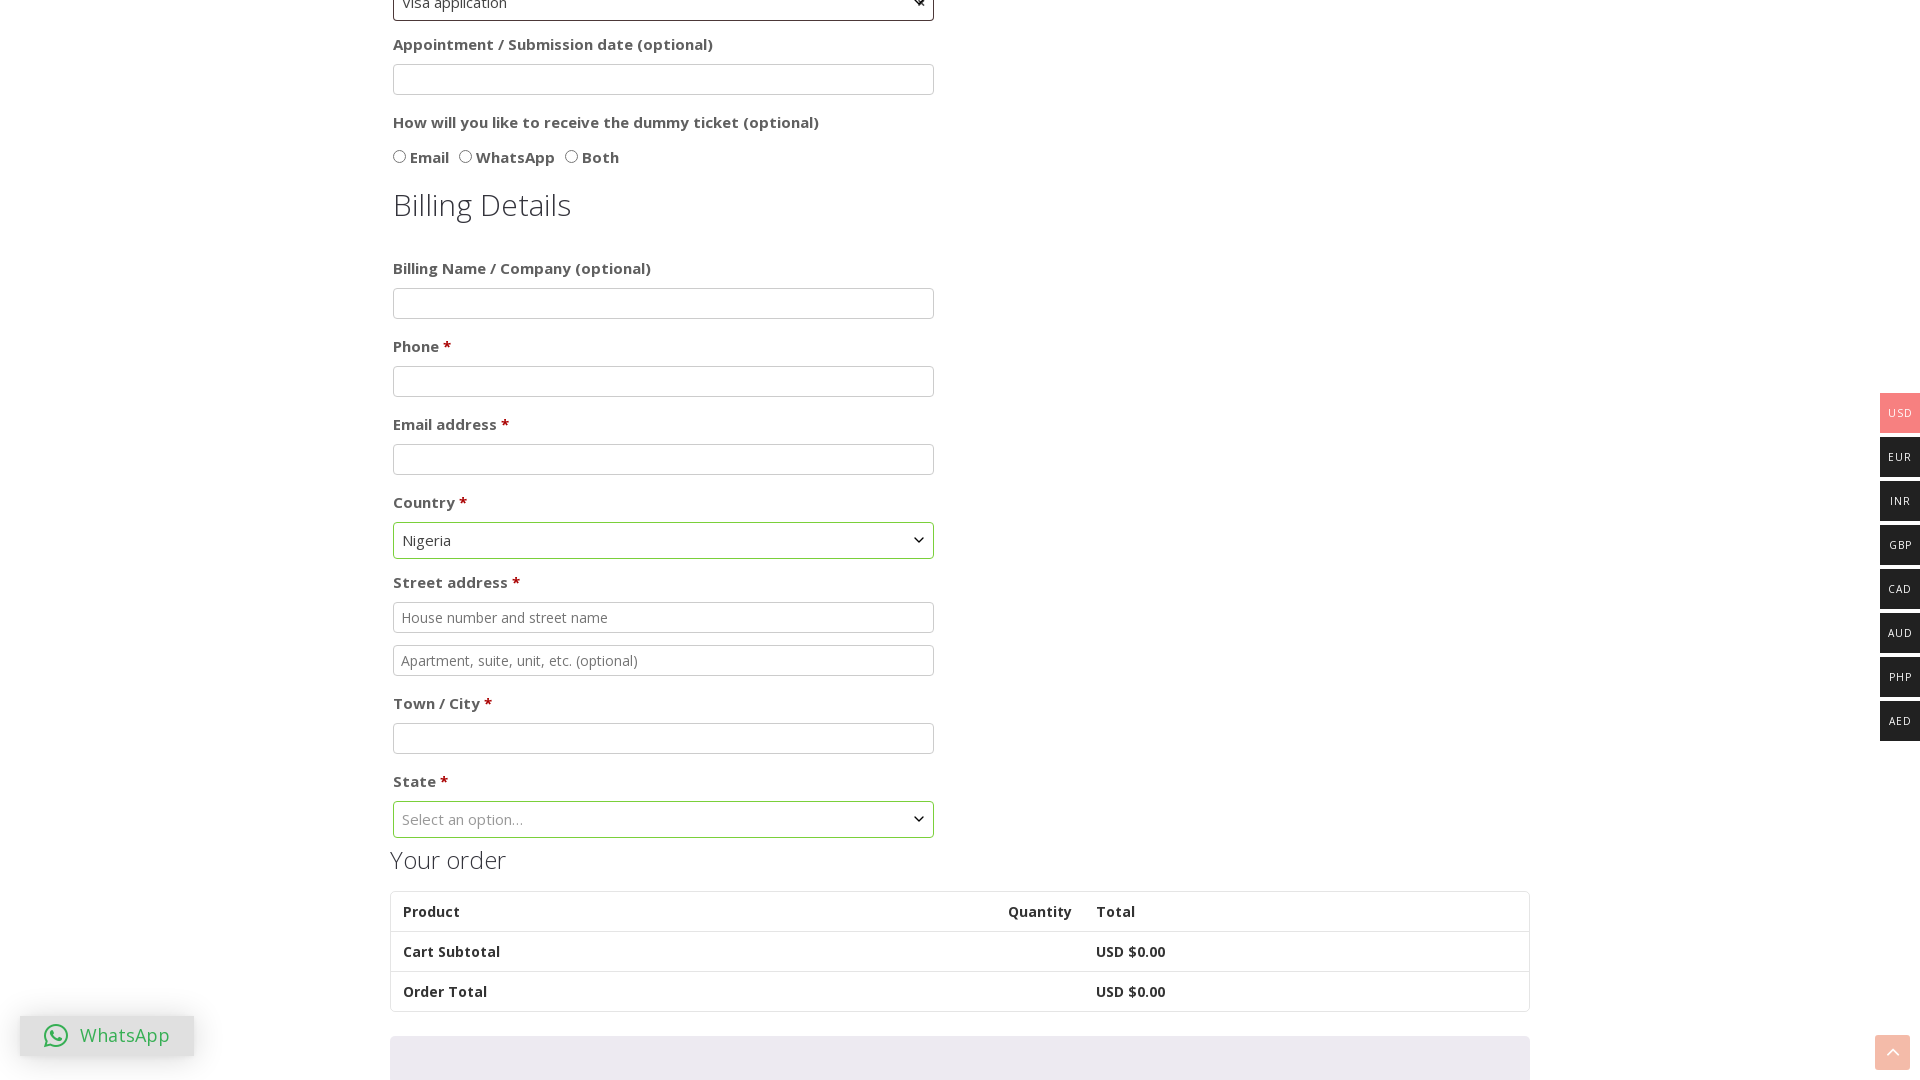